Tests that the search modal opens when pressing Ctrl+K keyboard shortcut on the Playwright documentation site

Starting URL: https://playwright.dev/

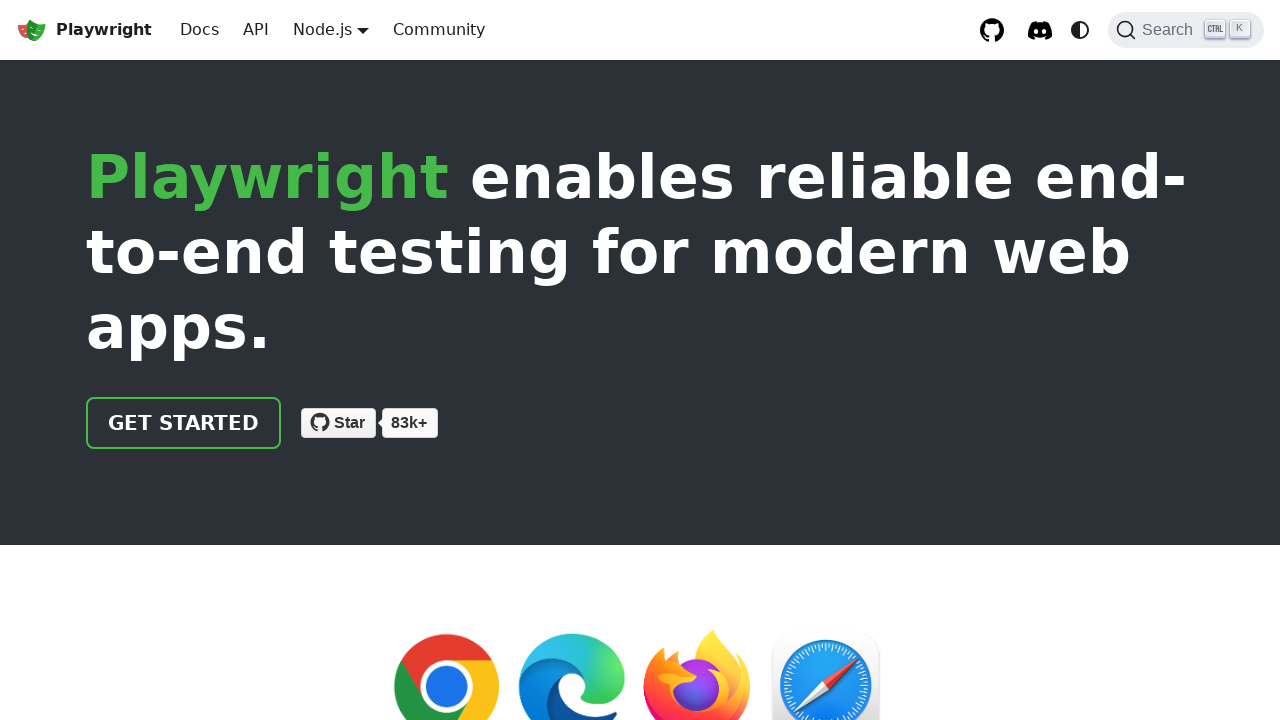

Pressed Ctrl+K keyboard shortcut
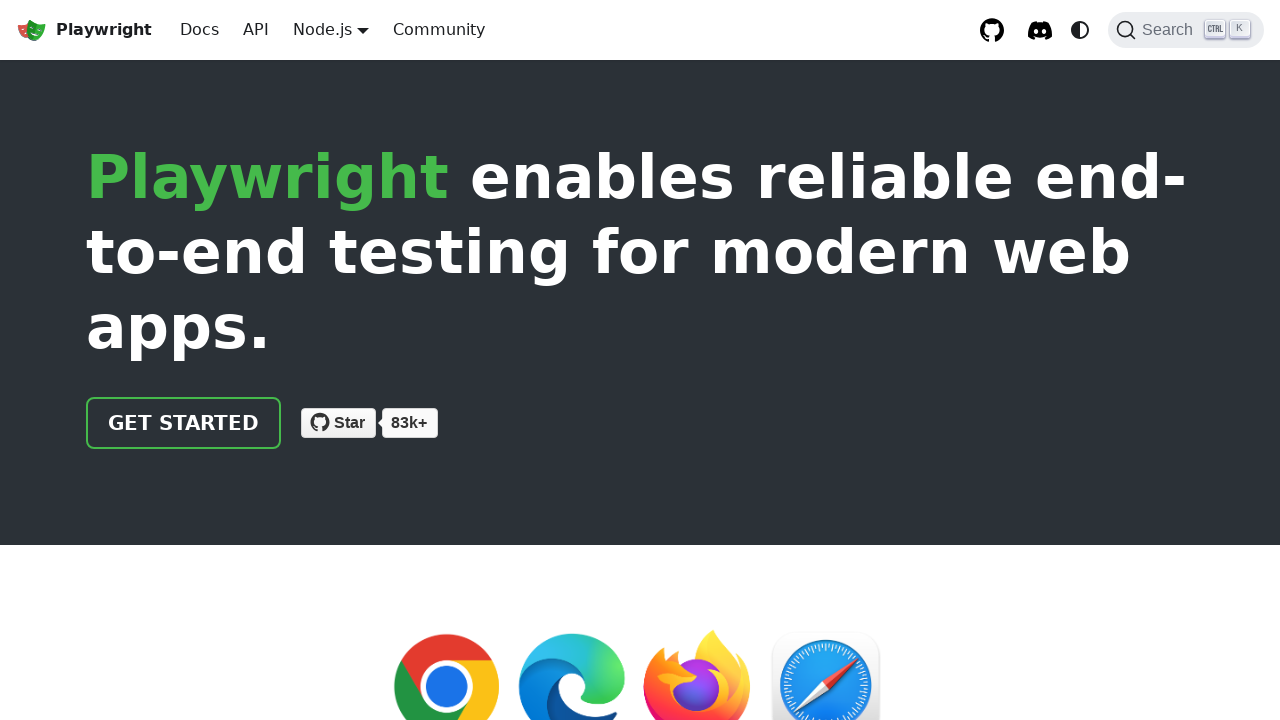

Search input field appeared in DOM
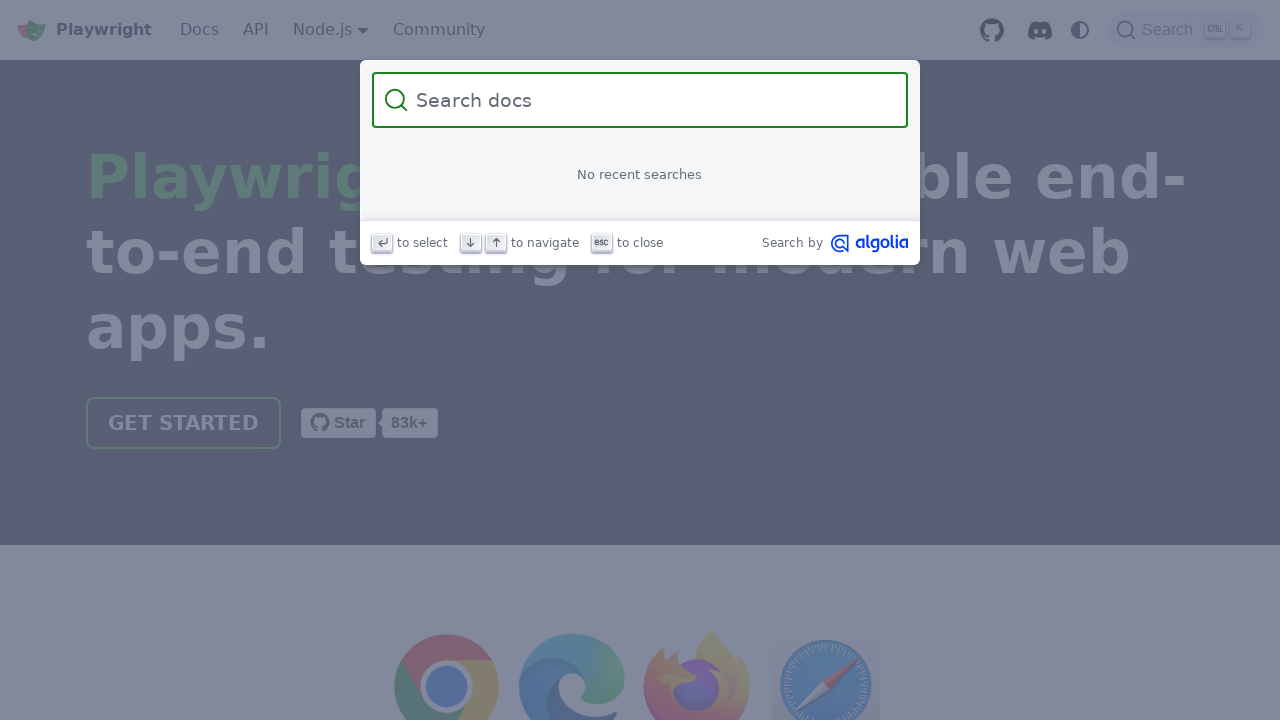

Search modal is now visible on screen
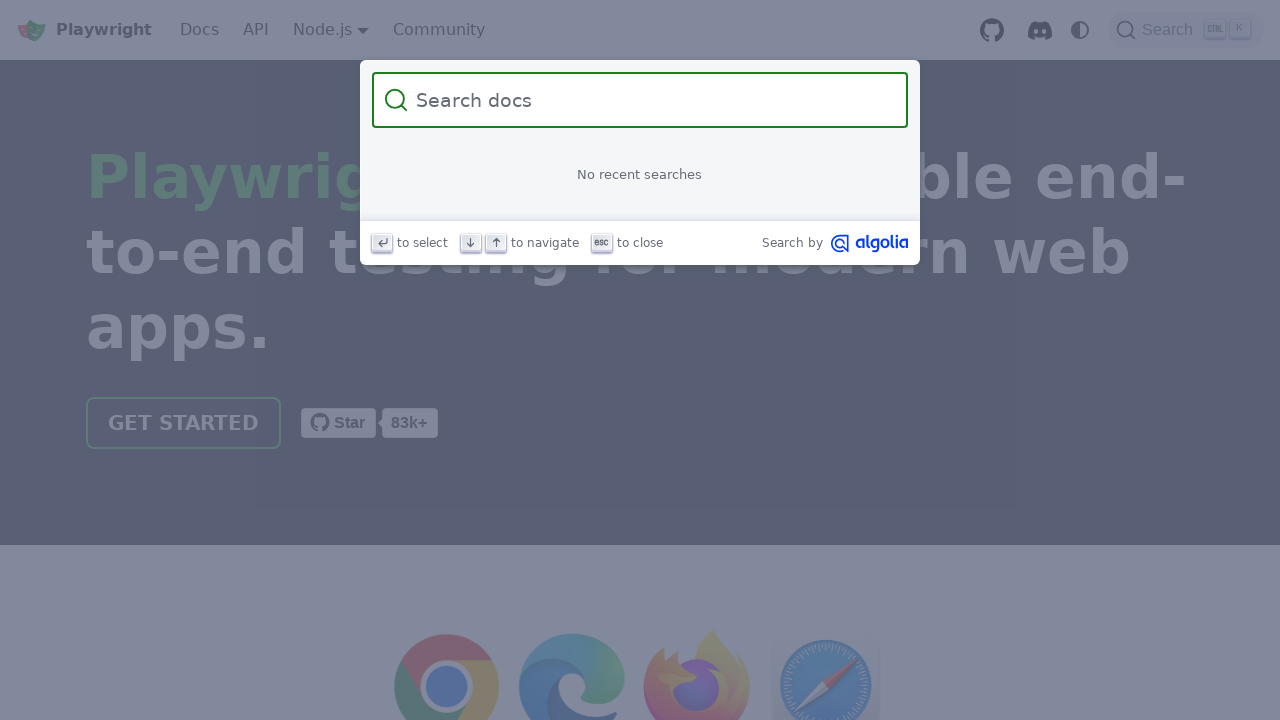

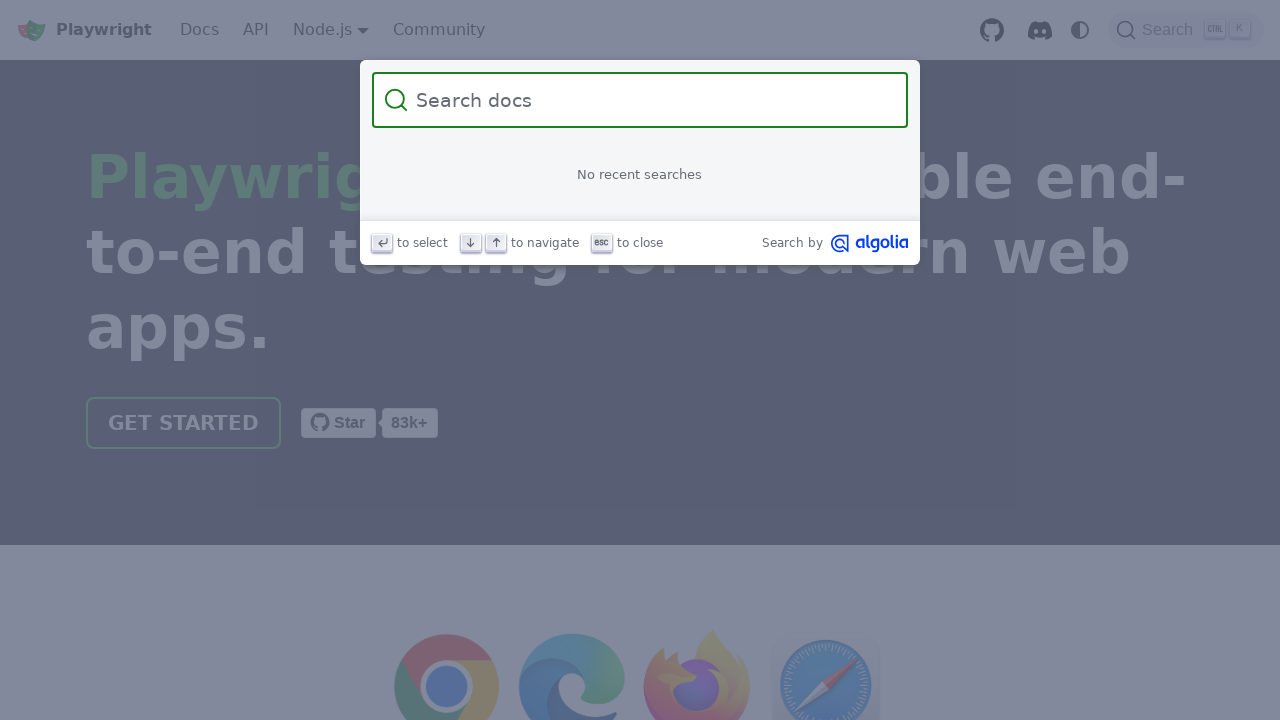